Tests form element interactions by filling a text input field on Selenium's web form page

Starting URL: https://www.selenium.dev/selenium/web/web-form.html

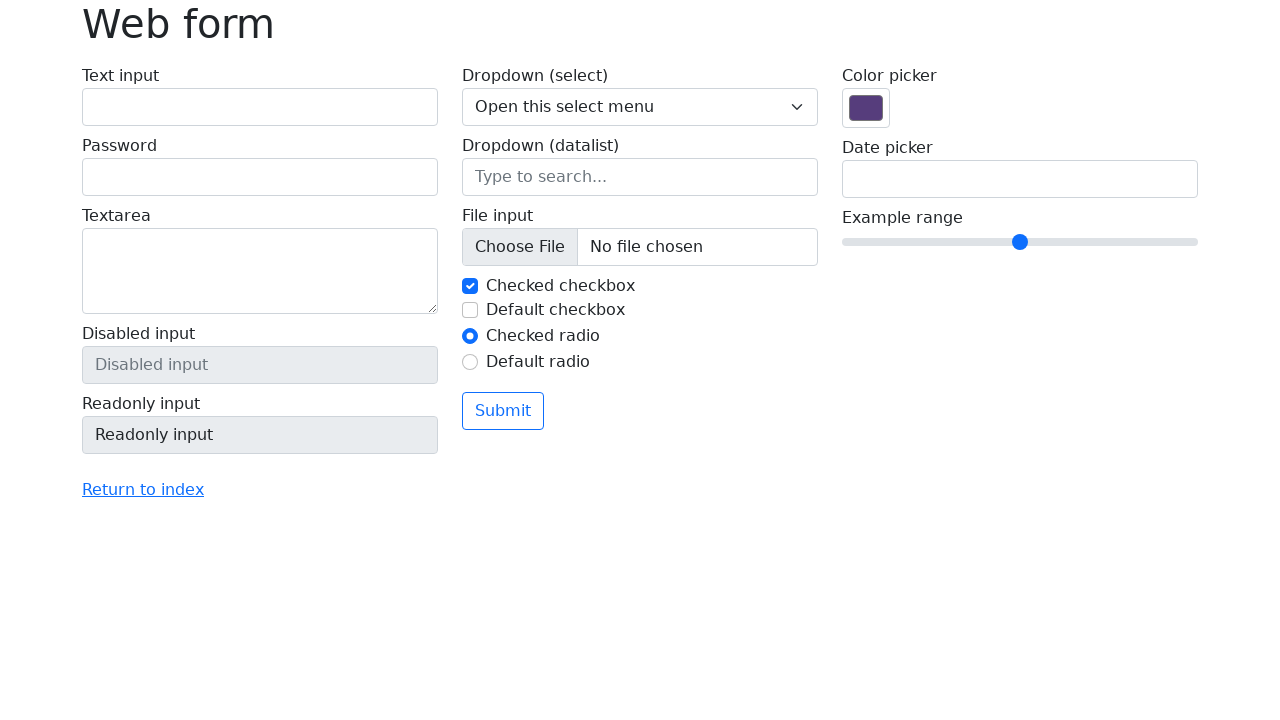

Filled text input field with 'Hello World' on #my-text-id
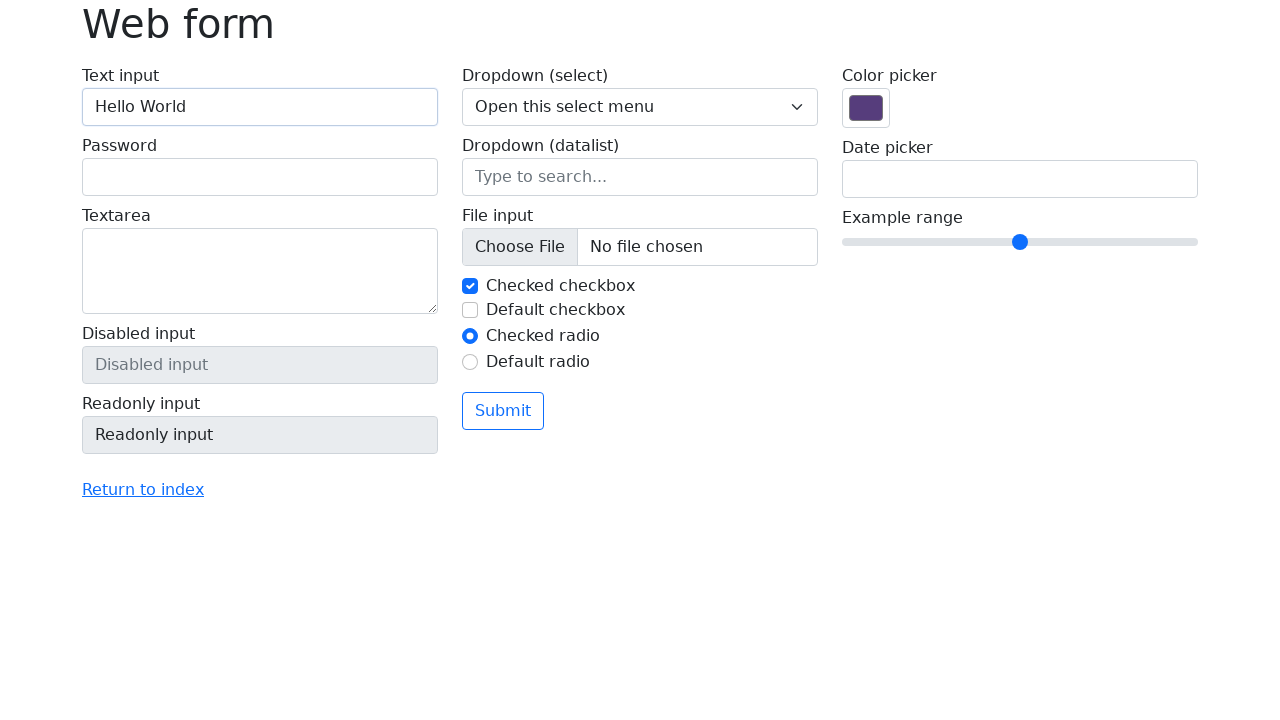

Retrieved input value from text field to verify content
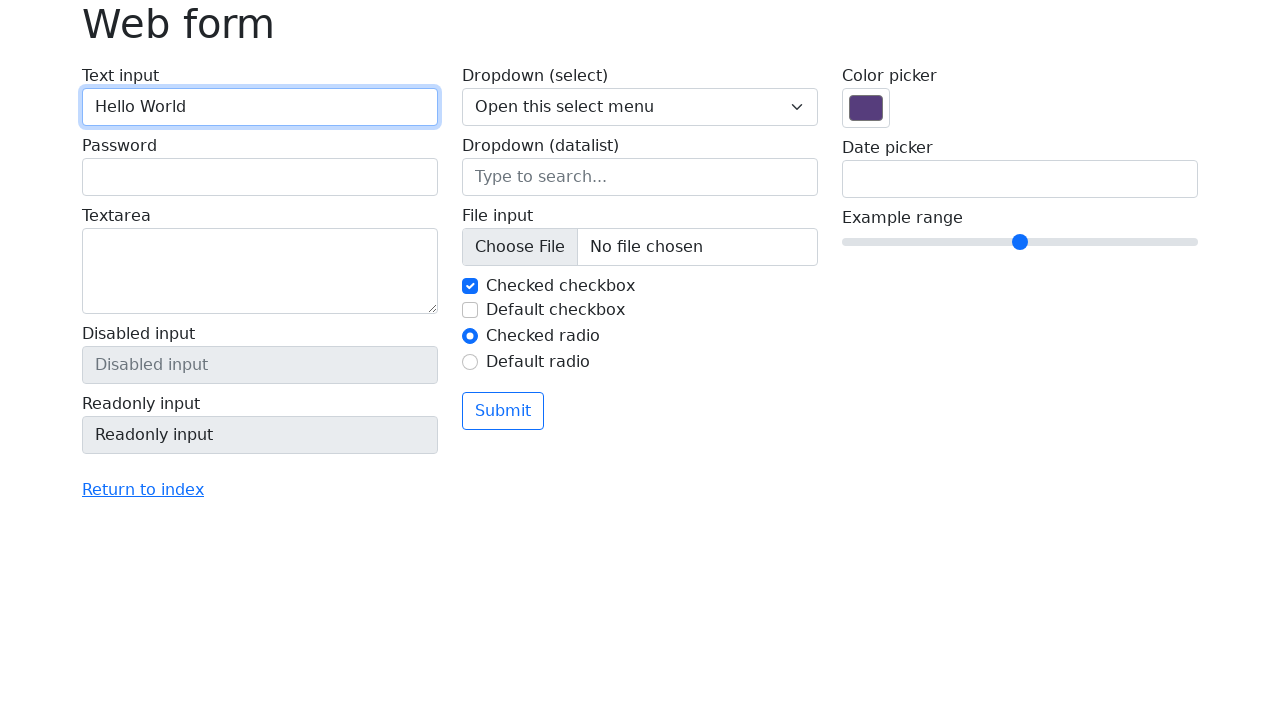

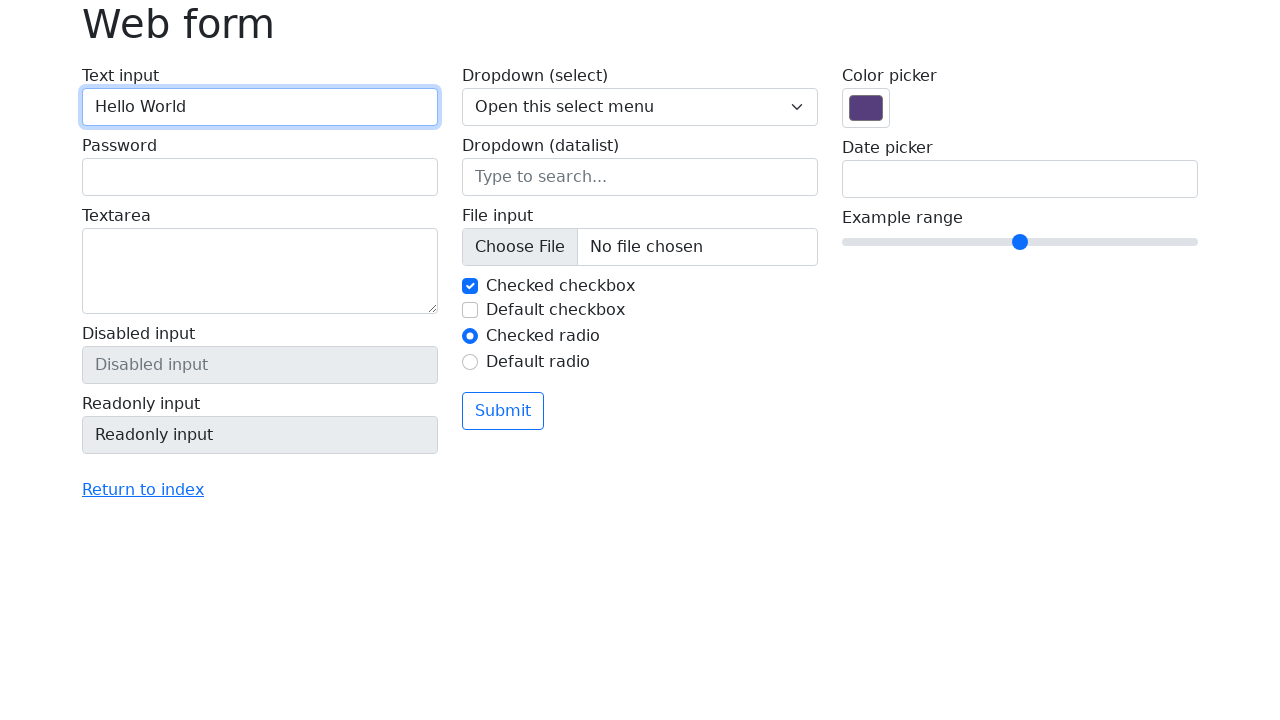